Tests form field interaction on a registration page by filling firstname and lastname fields

Starting URL: https://naveenautomationlabs.com/opencart/index.php?route=account/register

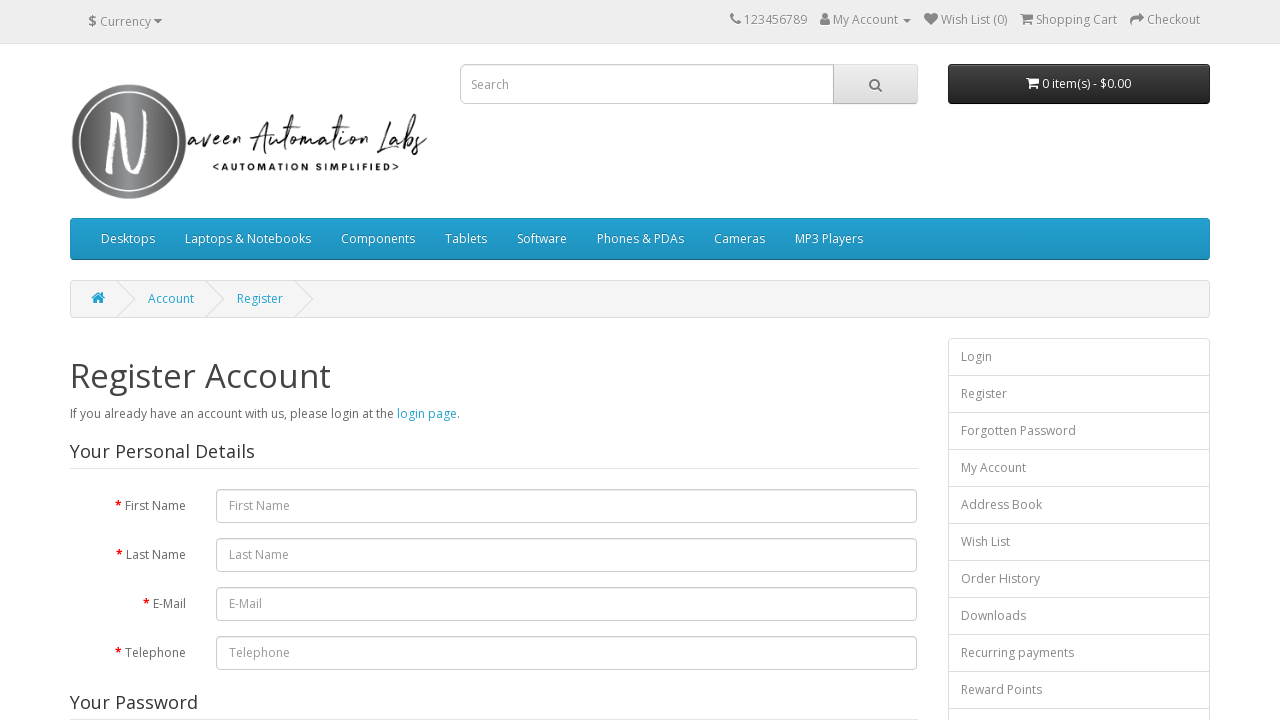

Filled firstname field with 'naveenautomationlabs' on #input-firstname
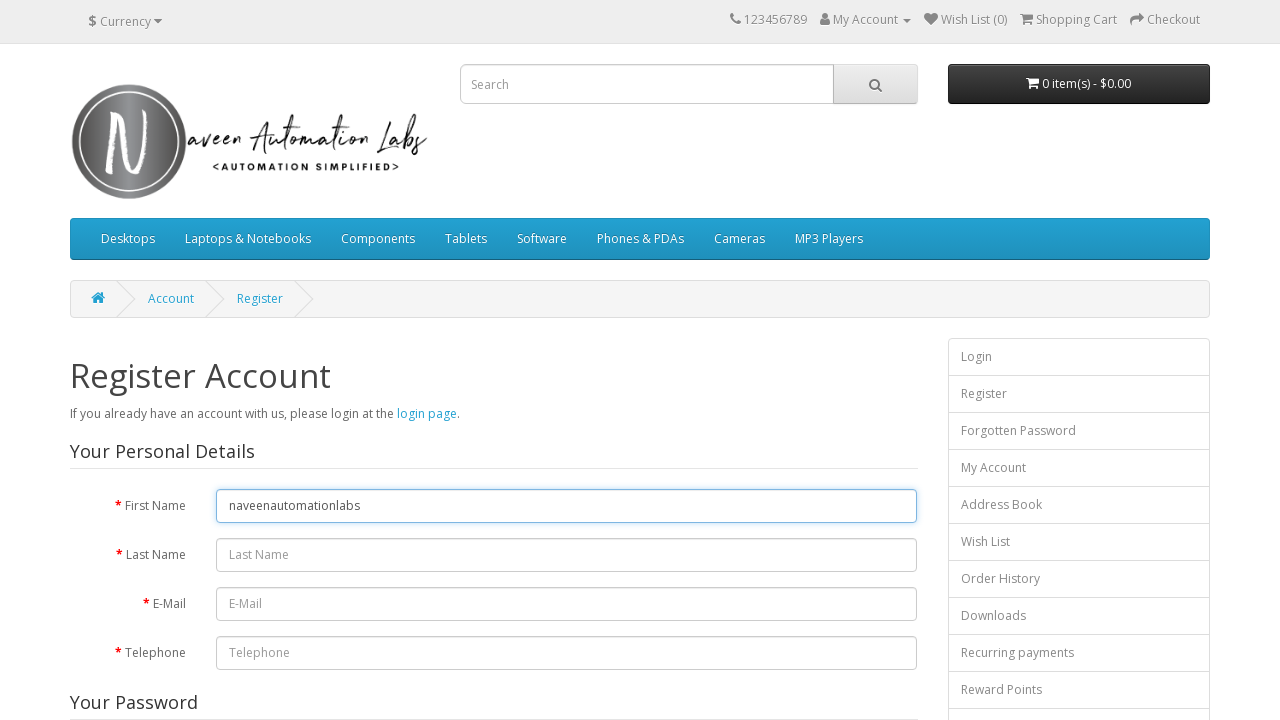

Retrieved firstname field value: 
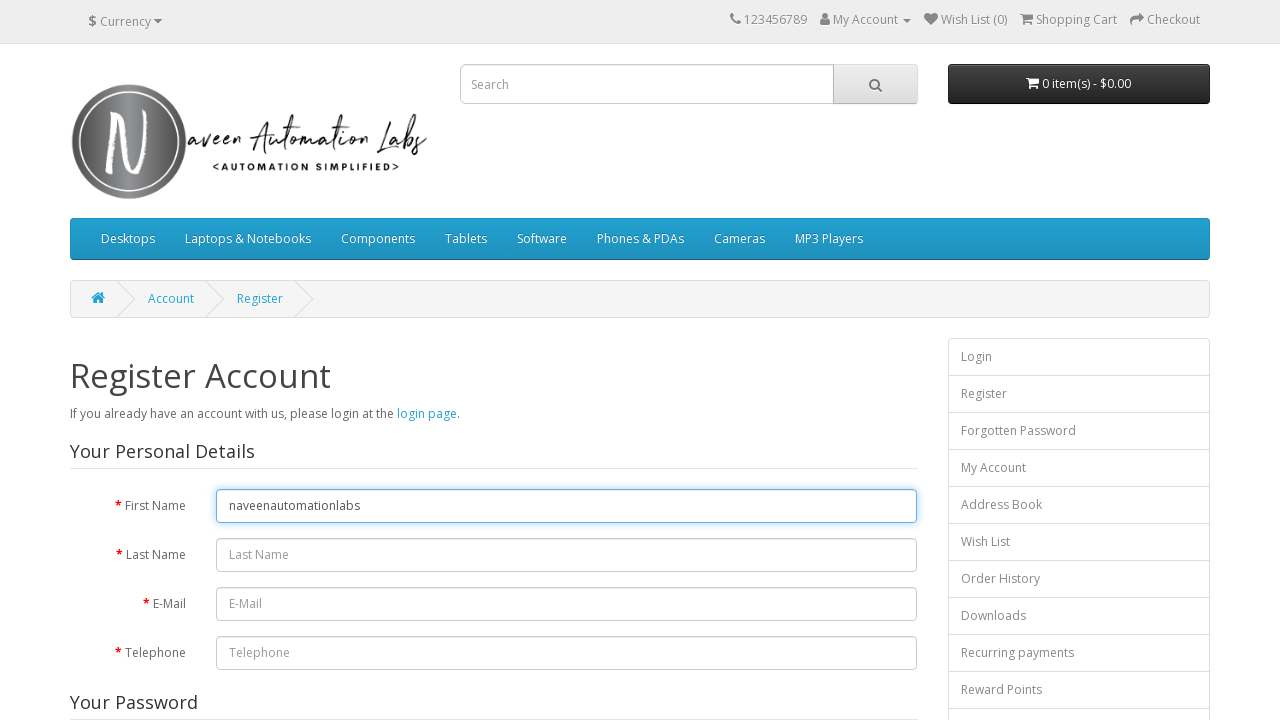

Filled lastname field with 'TestLastName' on #input-lastname
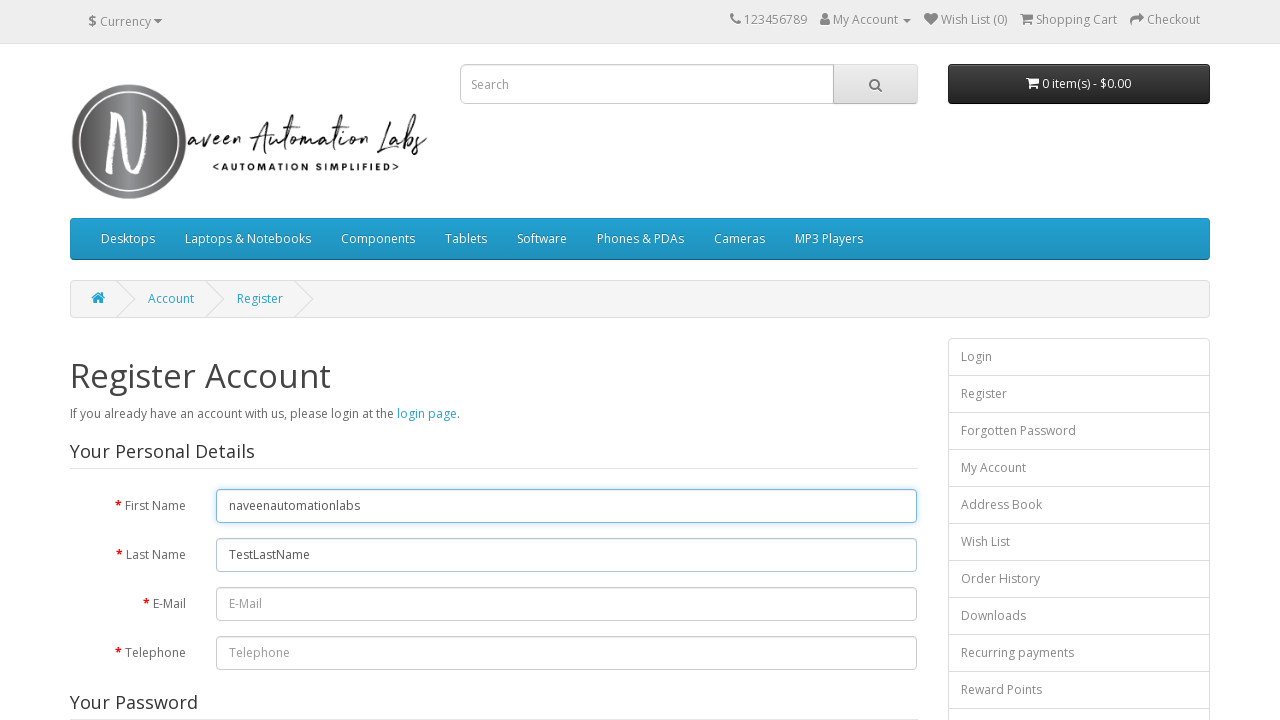

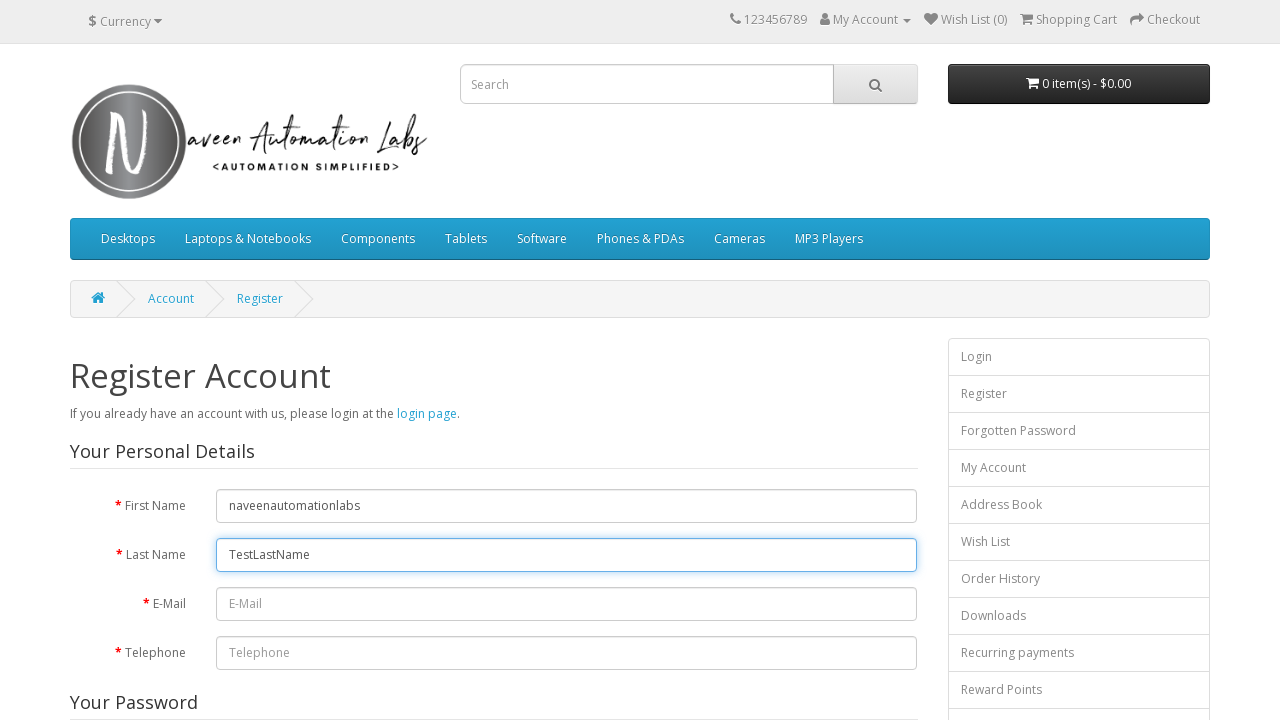